Tests sorting the Due column in ascending order by clicking the column header and verifying the values are sorted correctly

Starting URL: http://the-internet.herokuapp.com/tables

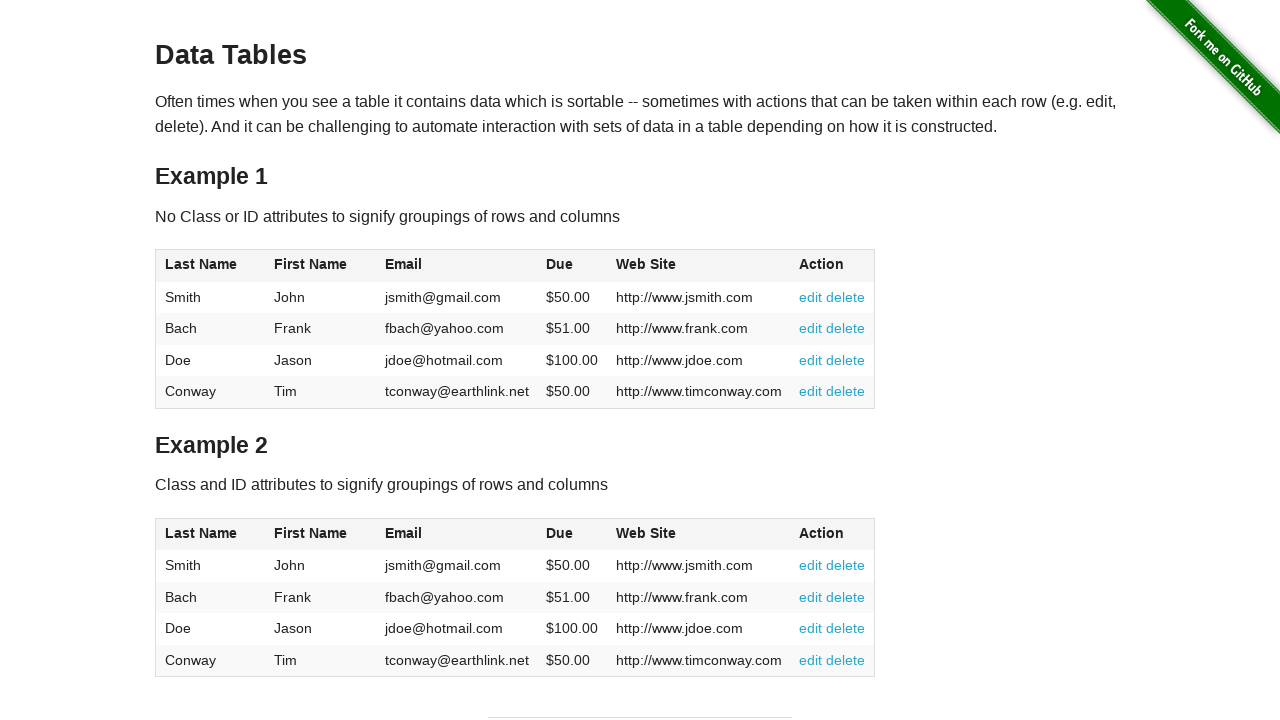

Clicked Due column header to sort in ascending order at (572, 266) on #table1 thead tr th:nth-of-type(4)
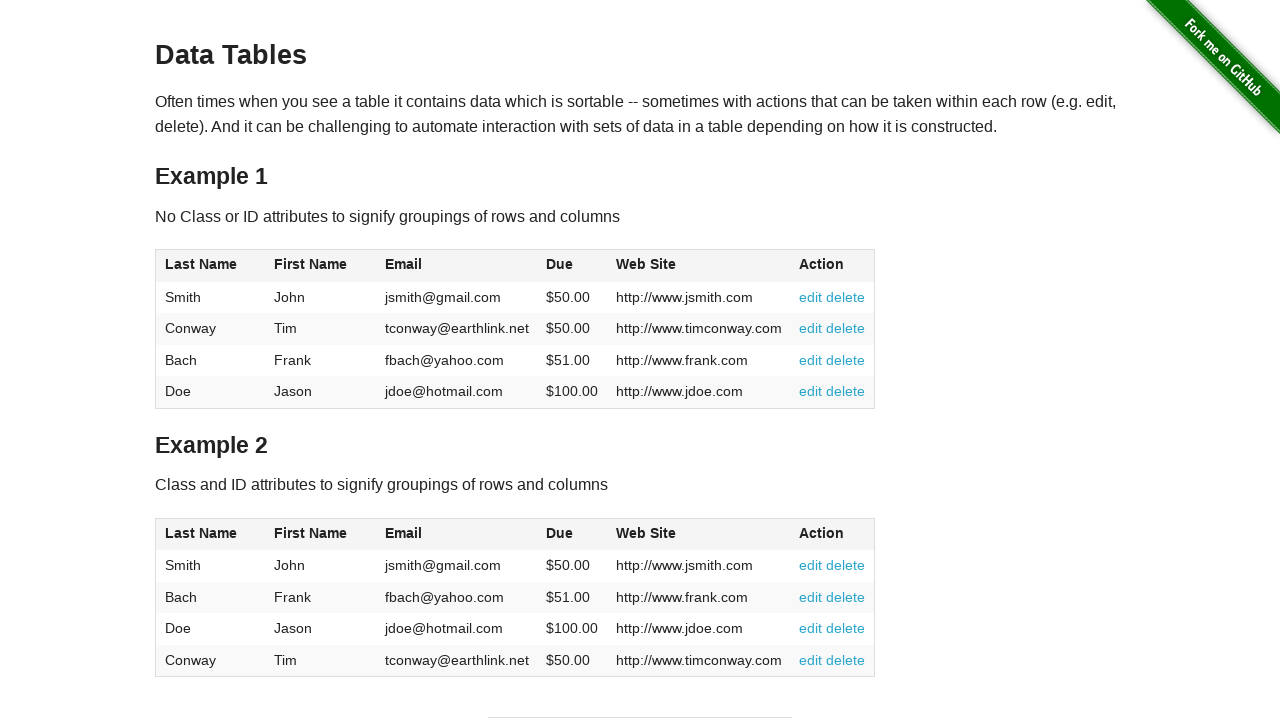

Table Due column values loaded and ready for verification
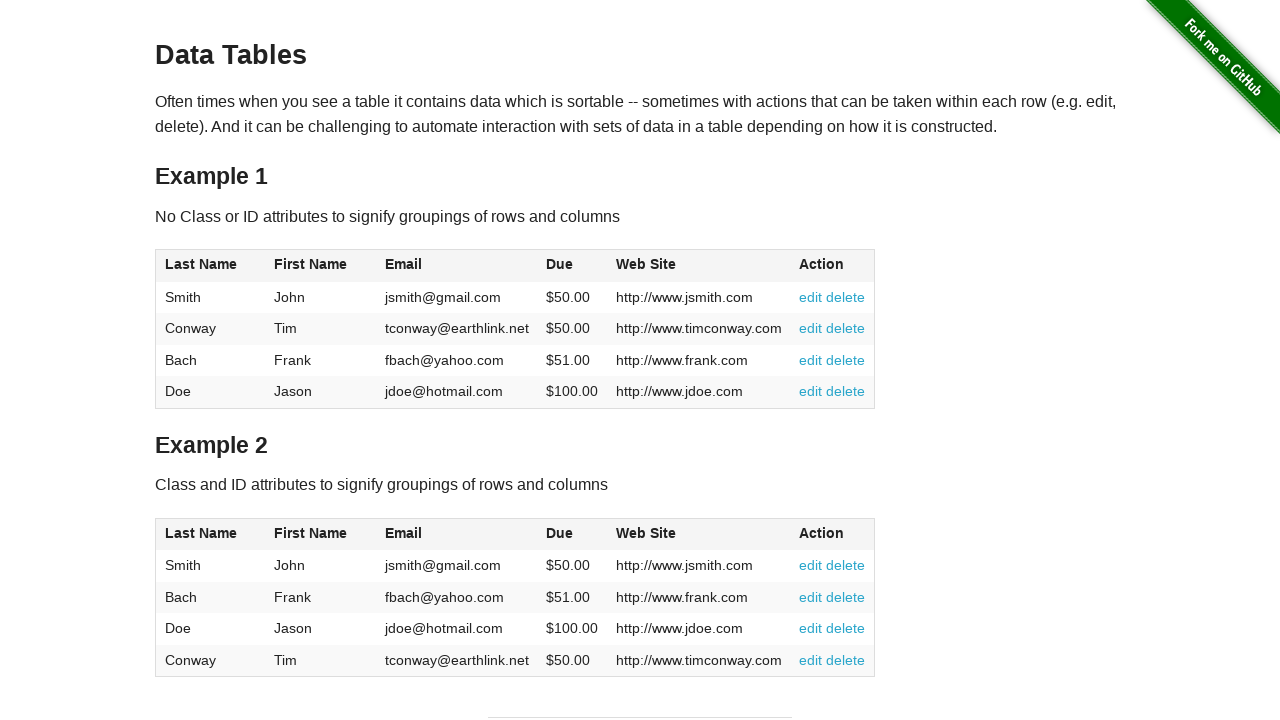

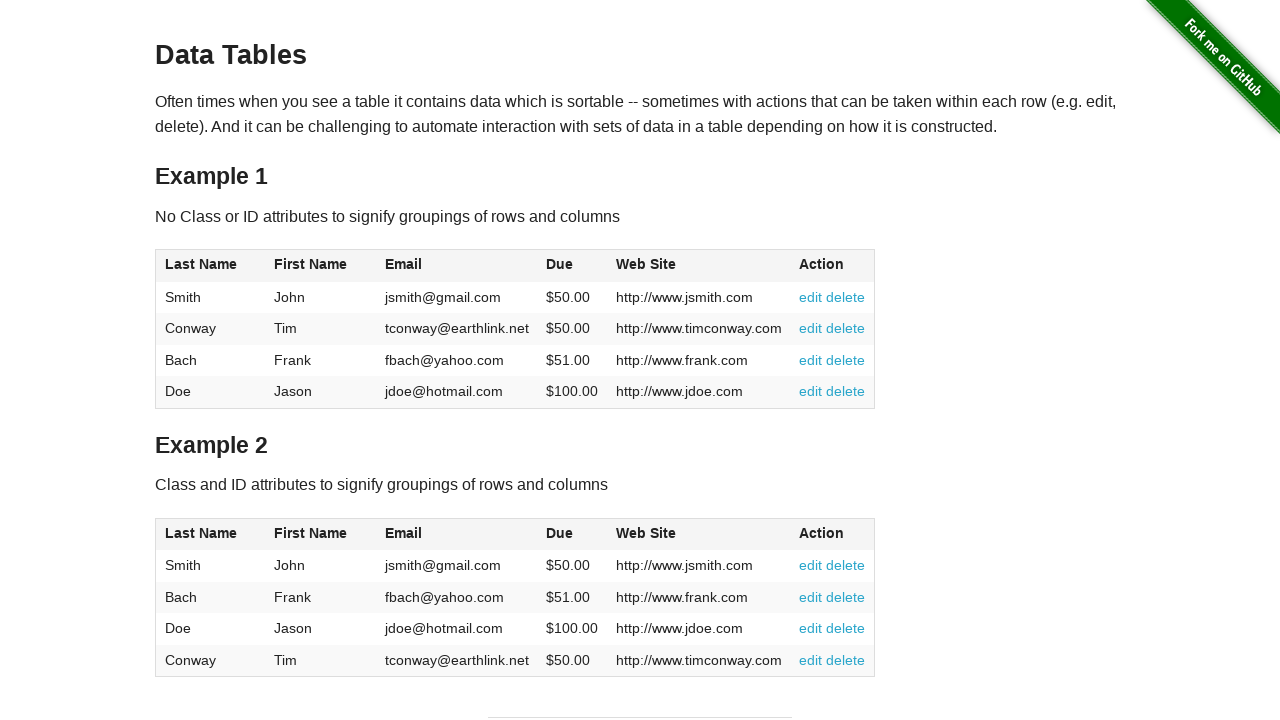